Tests un-marking todo items as complete by unchecking their checkboxes

Starting URL: https://demo.playwright.dev/todomvc

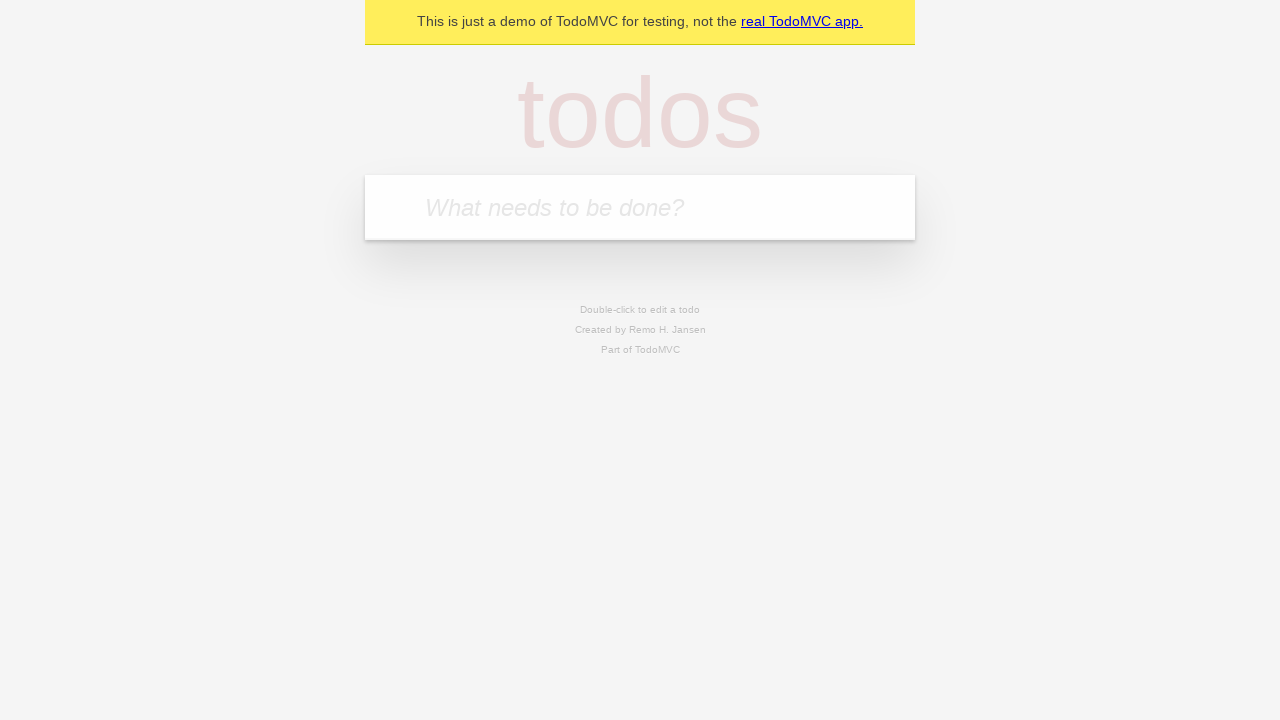

Located the 'What needs to be done?' input field
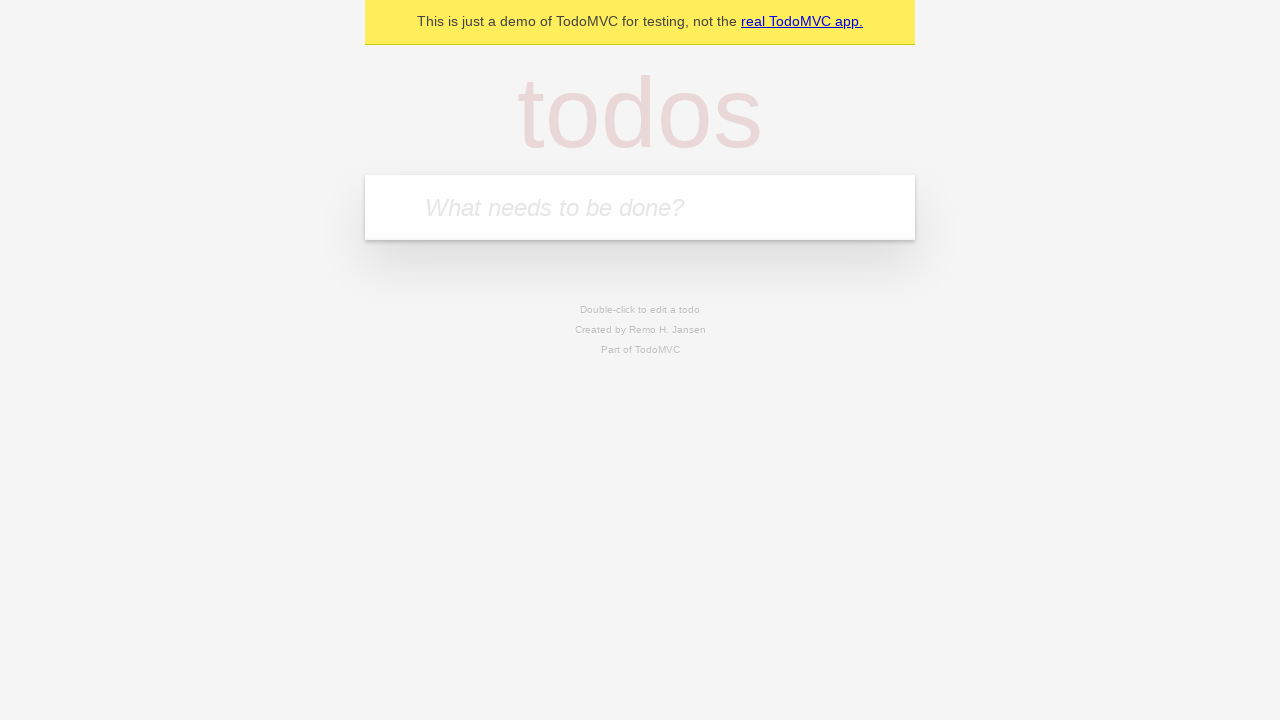

Filled first todo item with 'buy some cheese' on internal:attr=[placeholder="What needs to be done?"i]
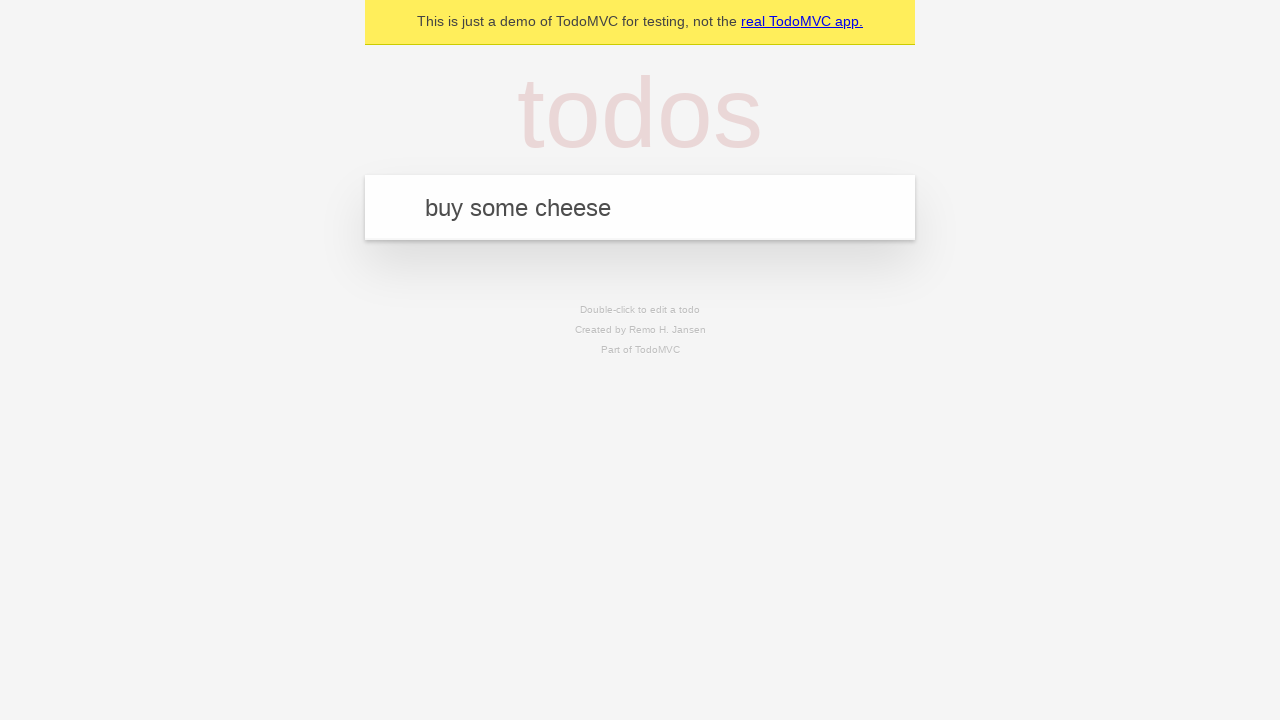

Pressed Enter to create first todo item on internal:attr=[placeholder="What needs to be done?"i]
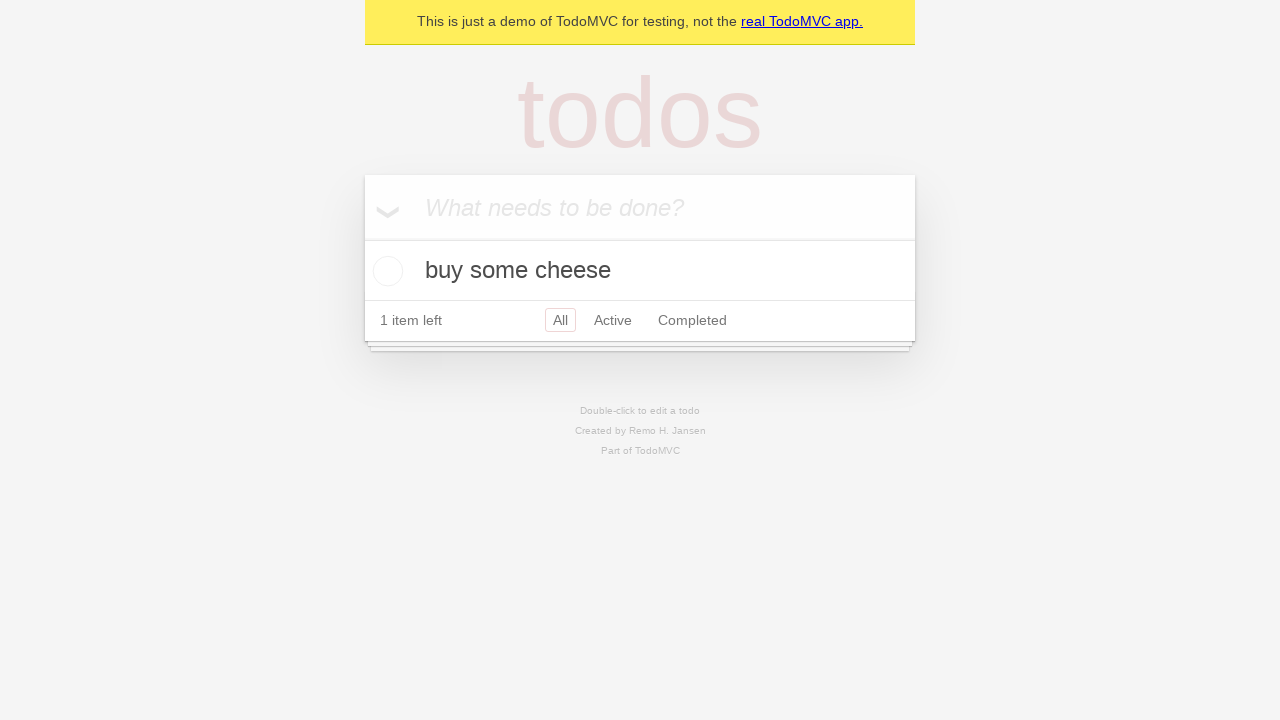

Filled second todo item with 'feed the cat' on internal:attr=[placeholder="What needs to be done?"i]
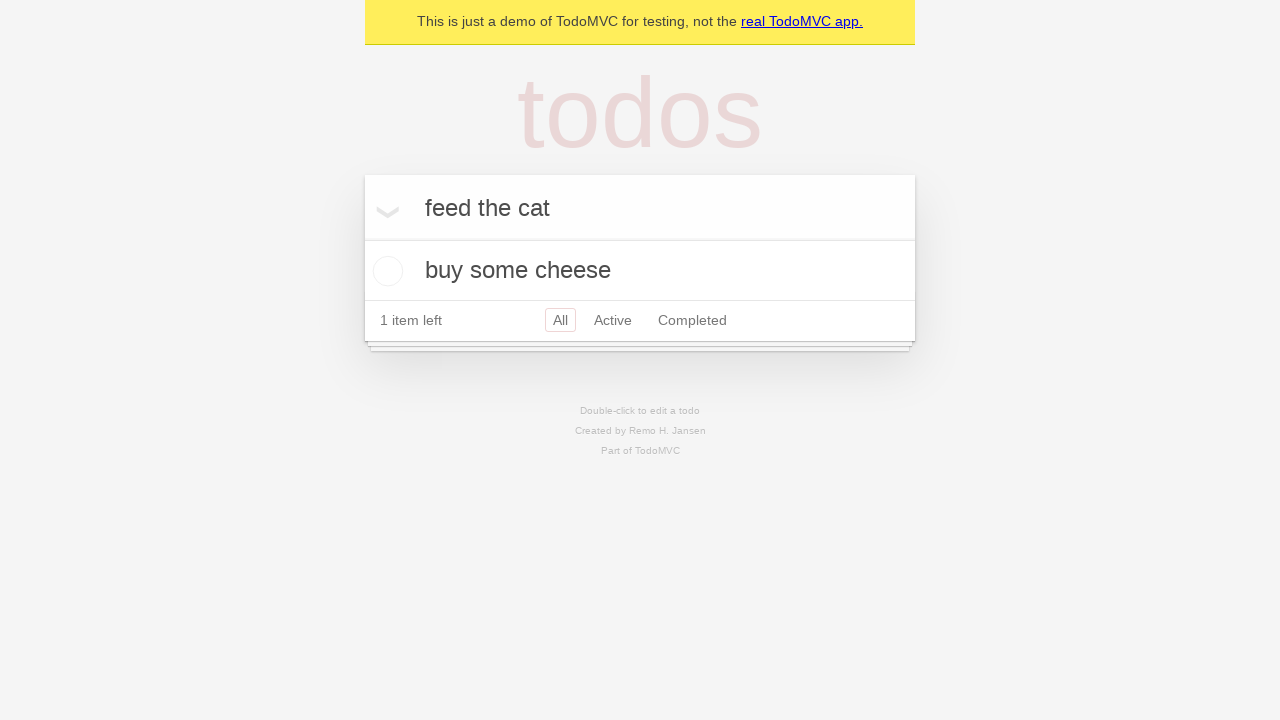

Pressed Enter to create second todo item on internal:attr=[placeholder="What needs to be done?"i]
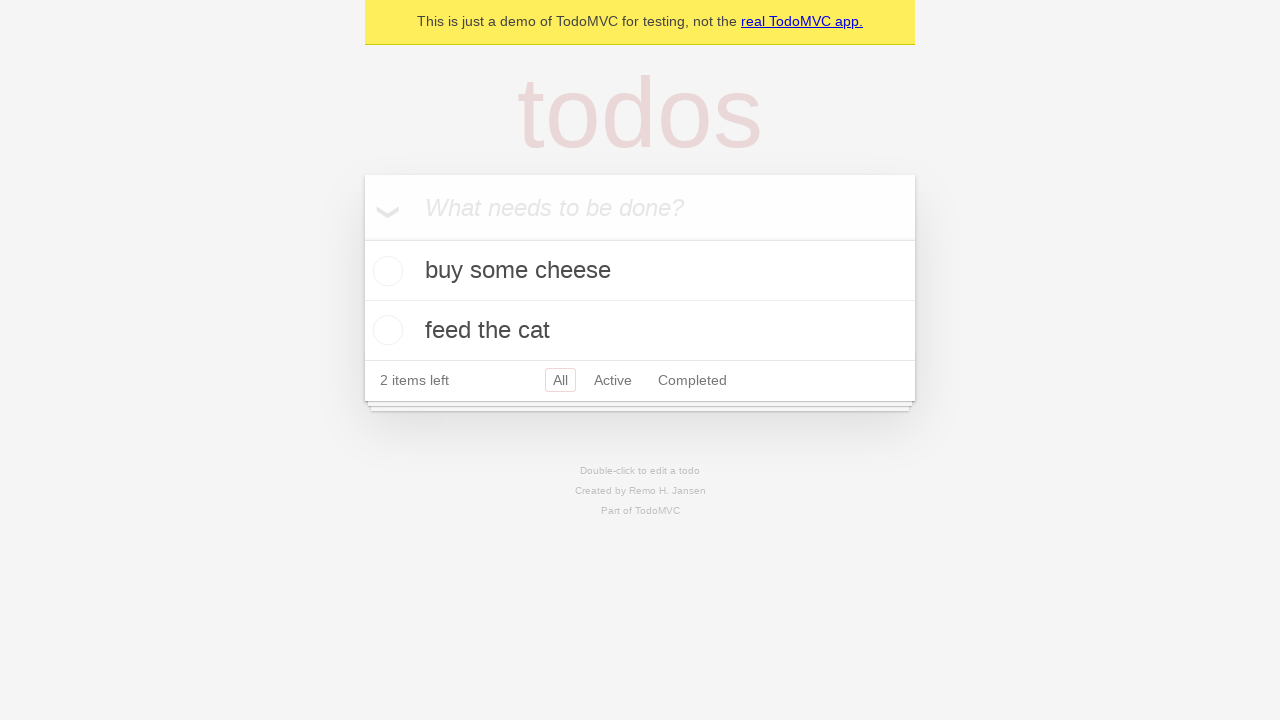

Waited for second todo item to appear
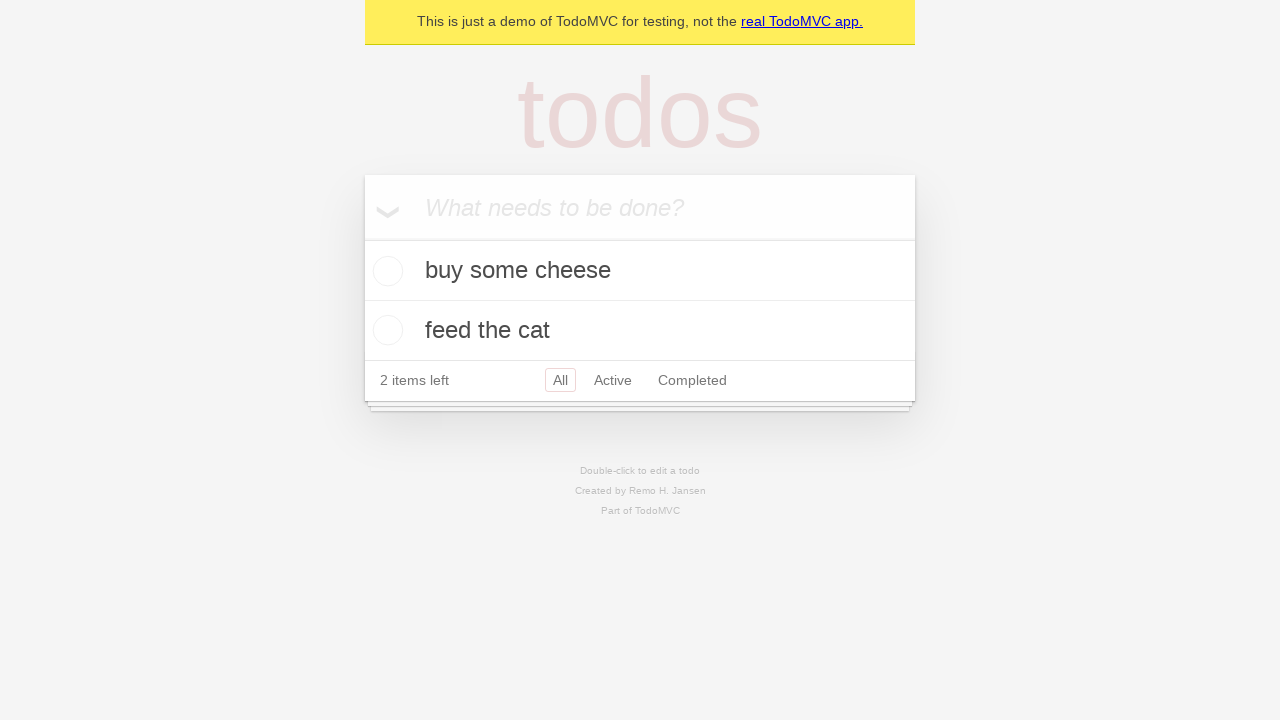

Located the first todo item
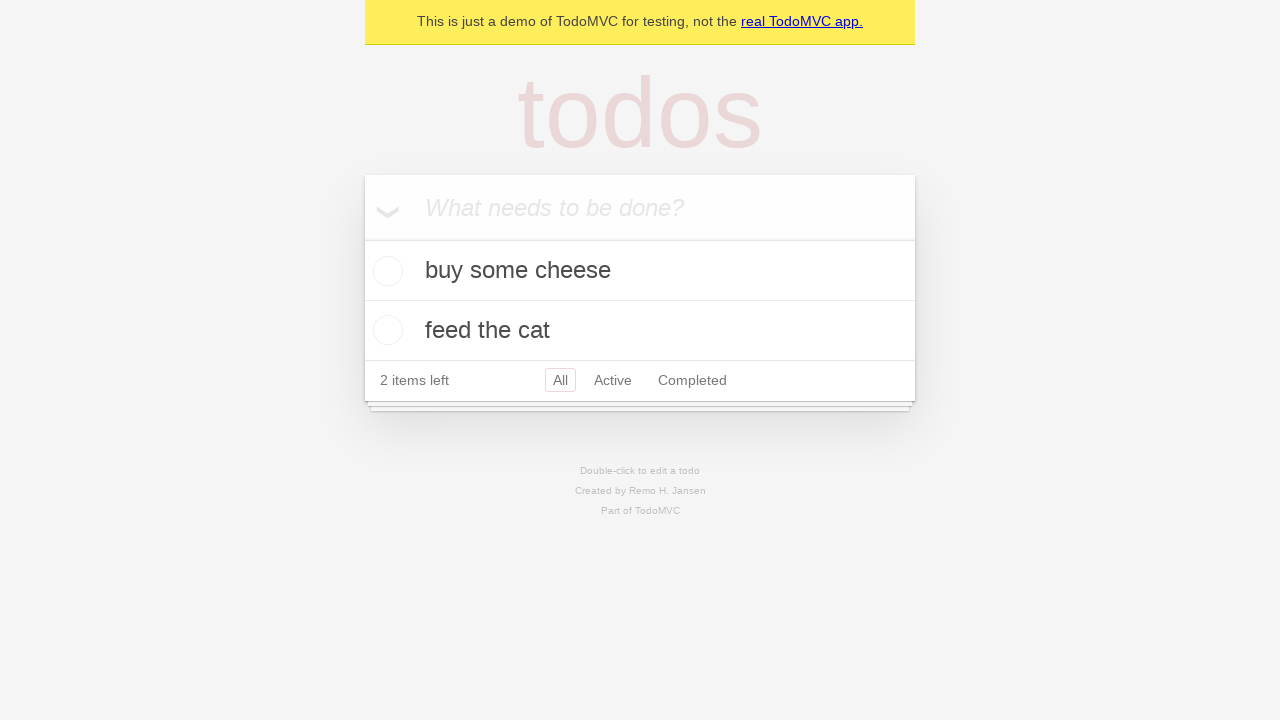

Located the checkbox for the first todo item
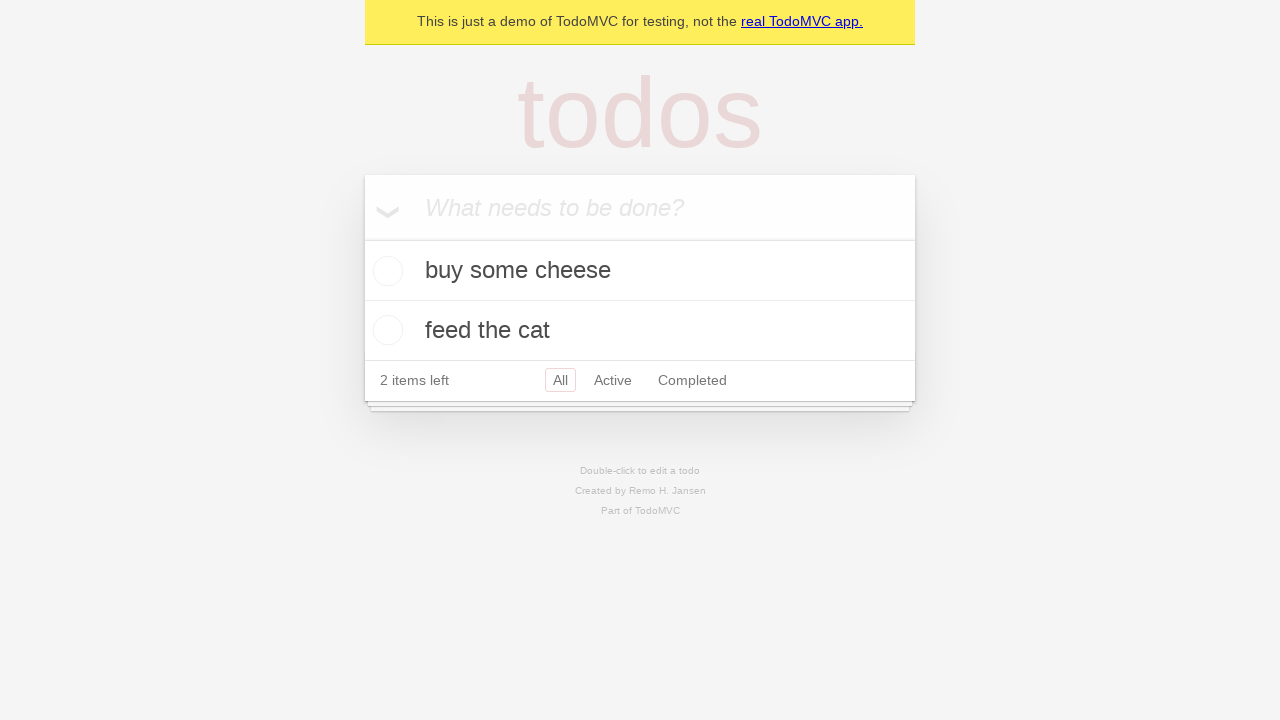

Checked the first todo item checkbox to mark it as complete at (385, 271) on internal:testid=[data-testid="todo-item"s] >> nth=0 >> internal:role=checkbox
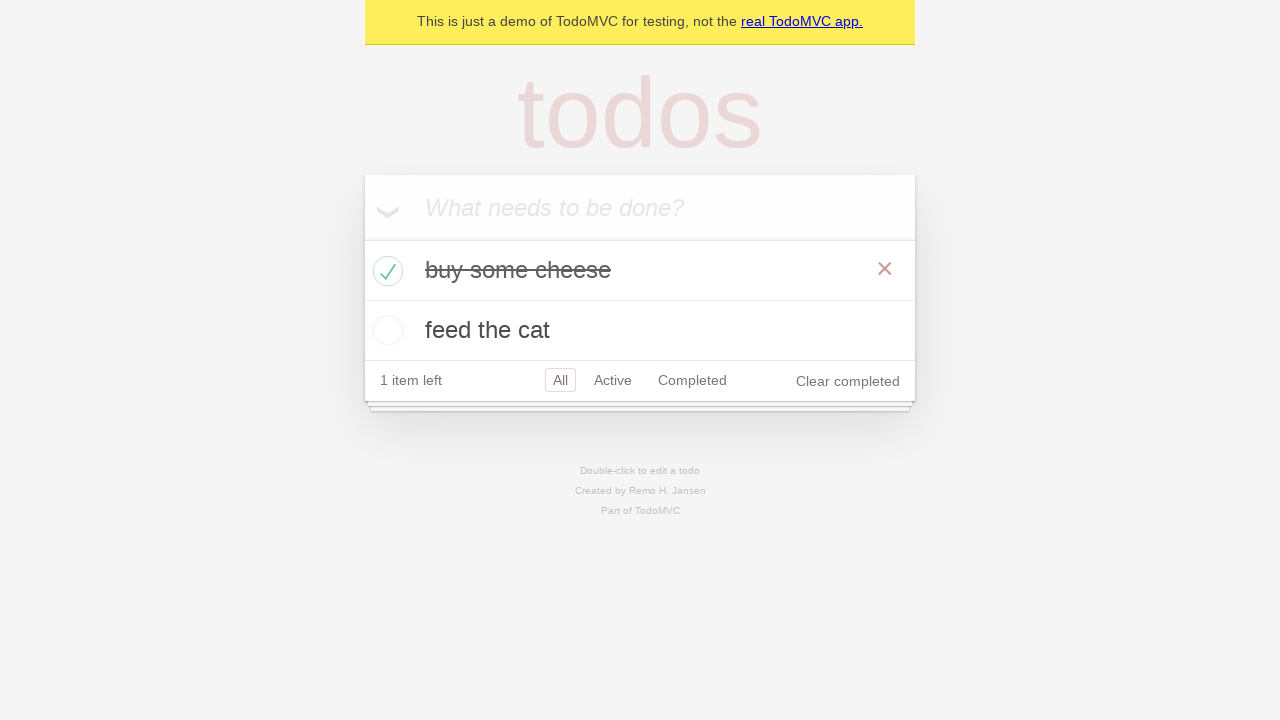

Unchecked the first todo item checkbox to mark it as incomplete at (385, 271) on internal:testid=[data-testid="todo-item"s] >> nth=0 >> internal:role=checkbox
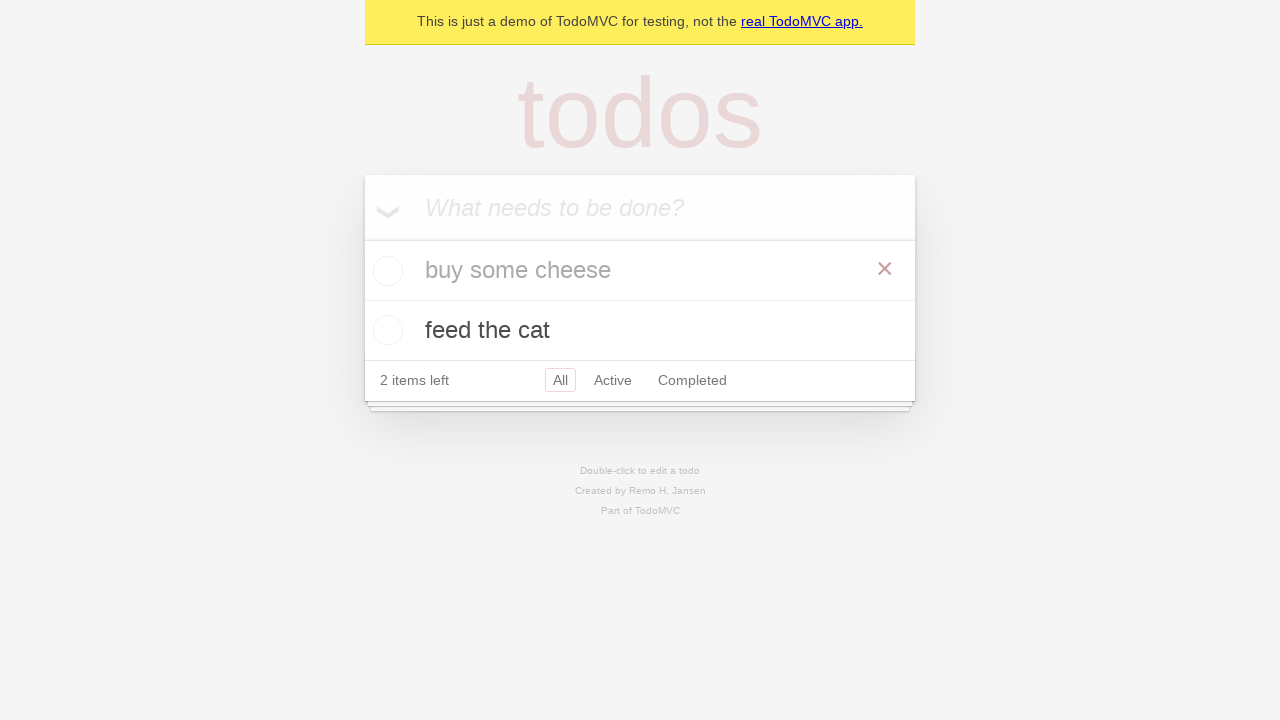

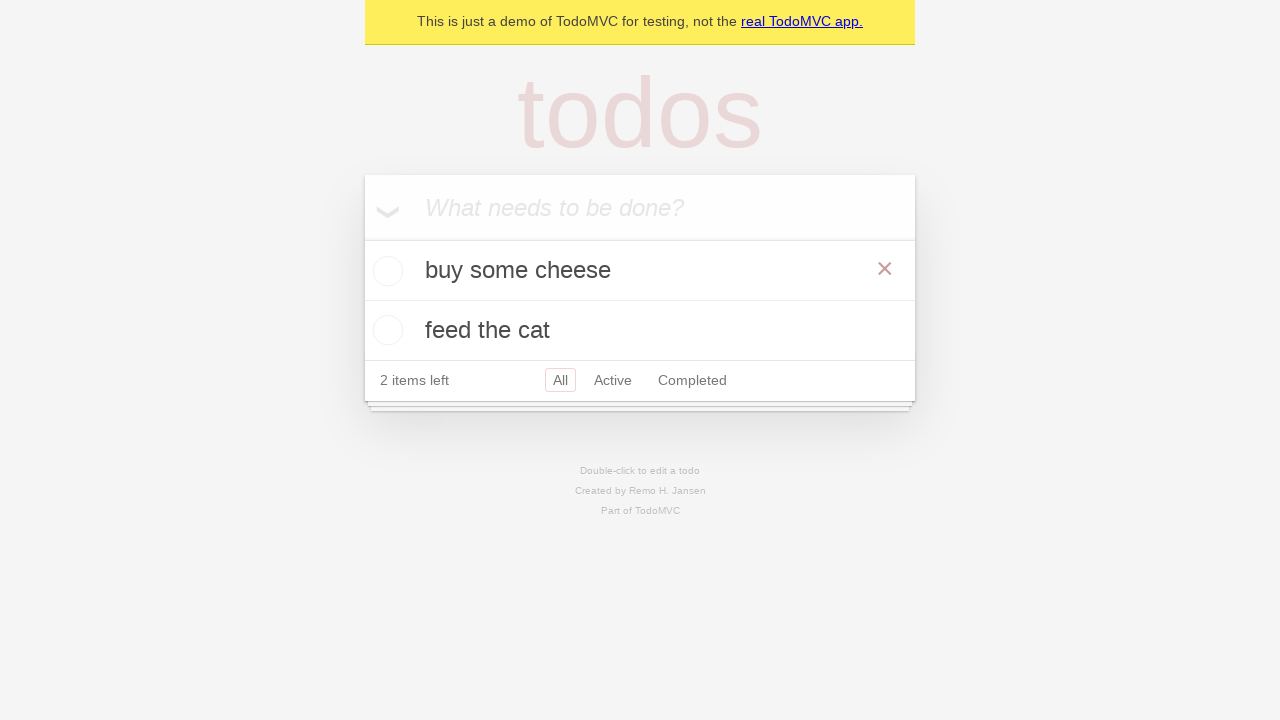